Tests JavaScript confirmation alert handling by clicking to trigger an alert with OK and Cancel buttons, then accepting the alert

Starting URL: https://demo.automationtesting.in/Alerts.html

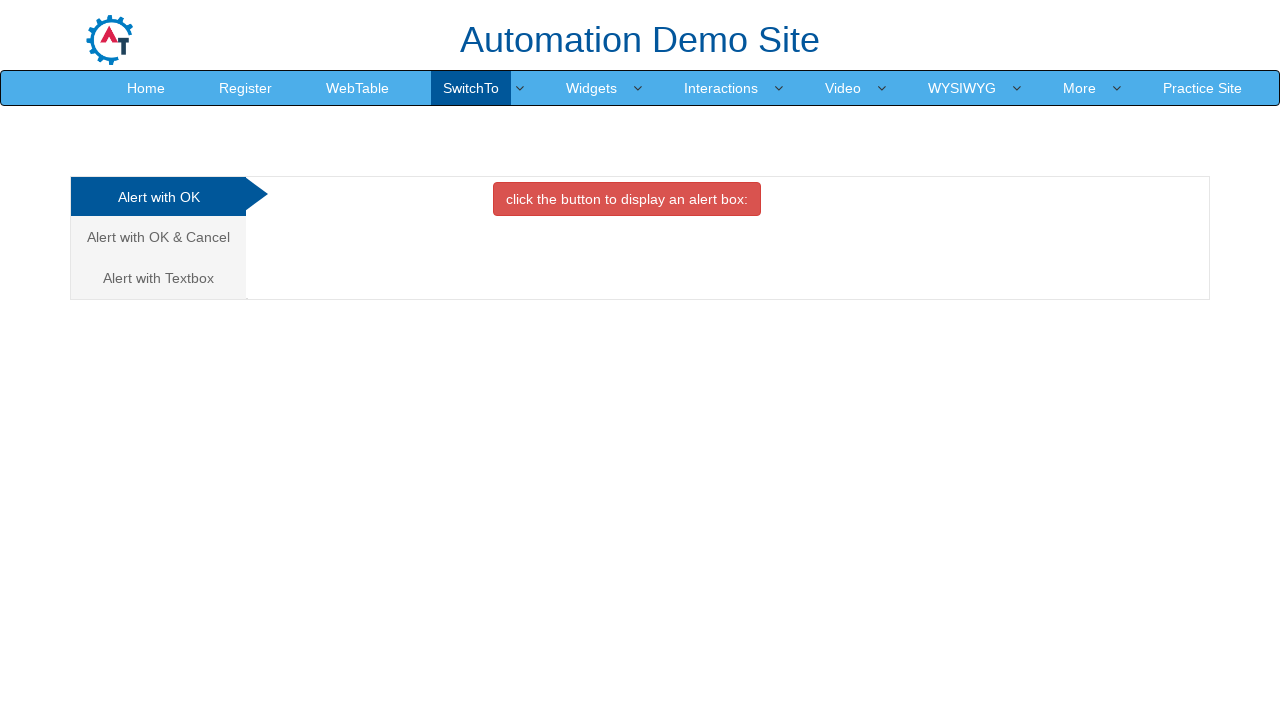

Clicked on 'Alert with OK & Cancel' tab at (158, 237) on text=Alert with OK & Cancel
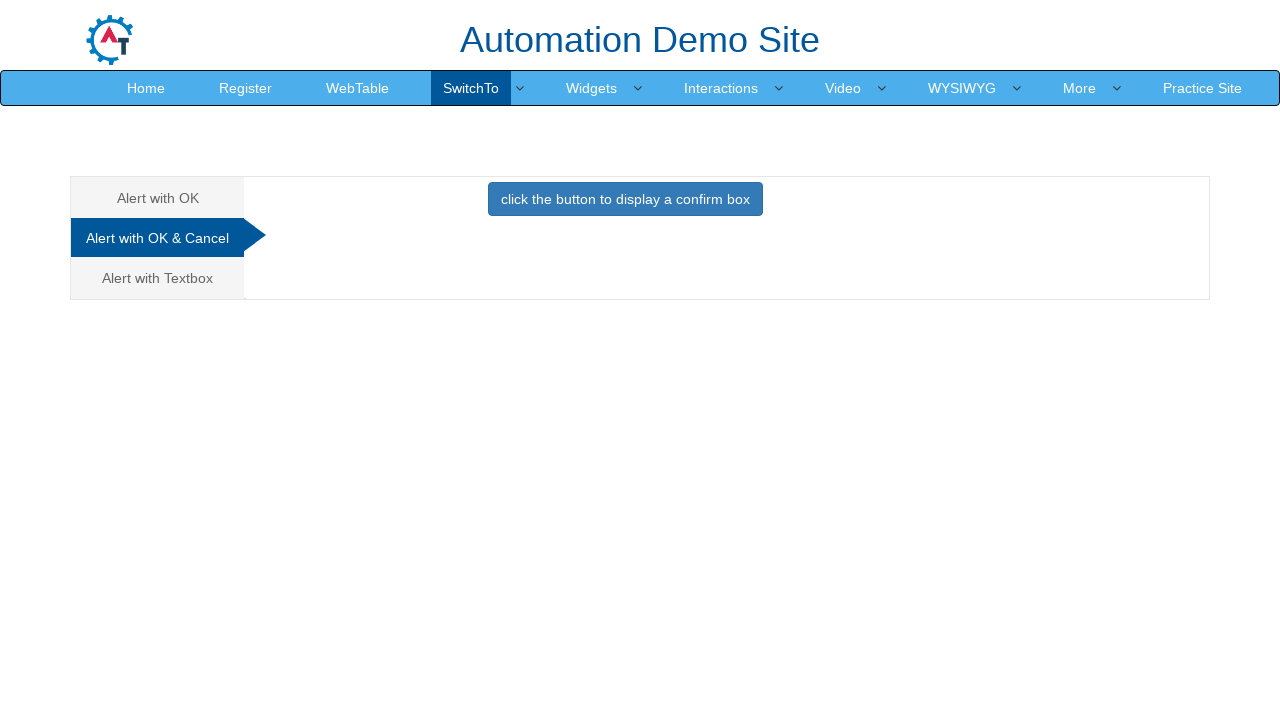

Set up dialog handler to accept confirmation alerts
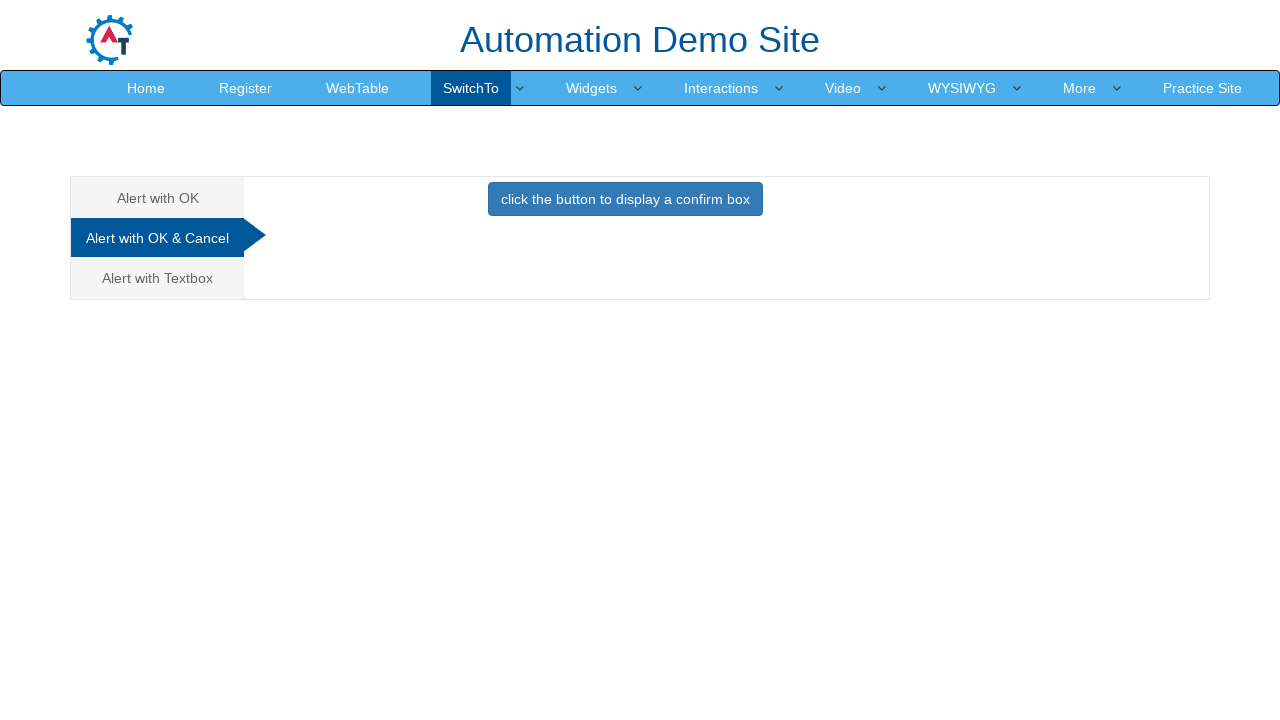

Clicked button to trigger confirmation alert at (625, 199) on button[onclick='confirmbox()']
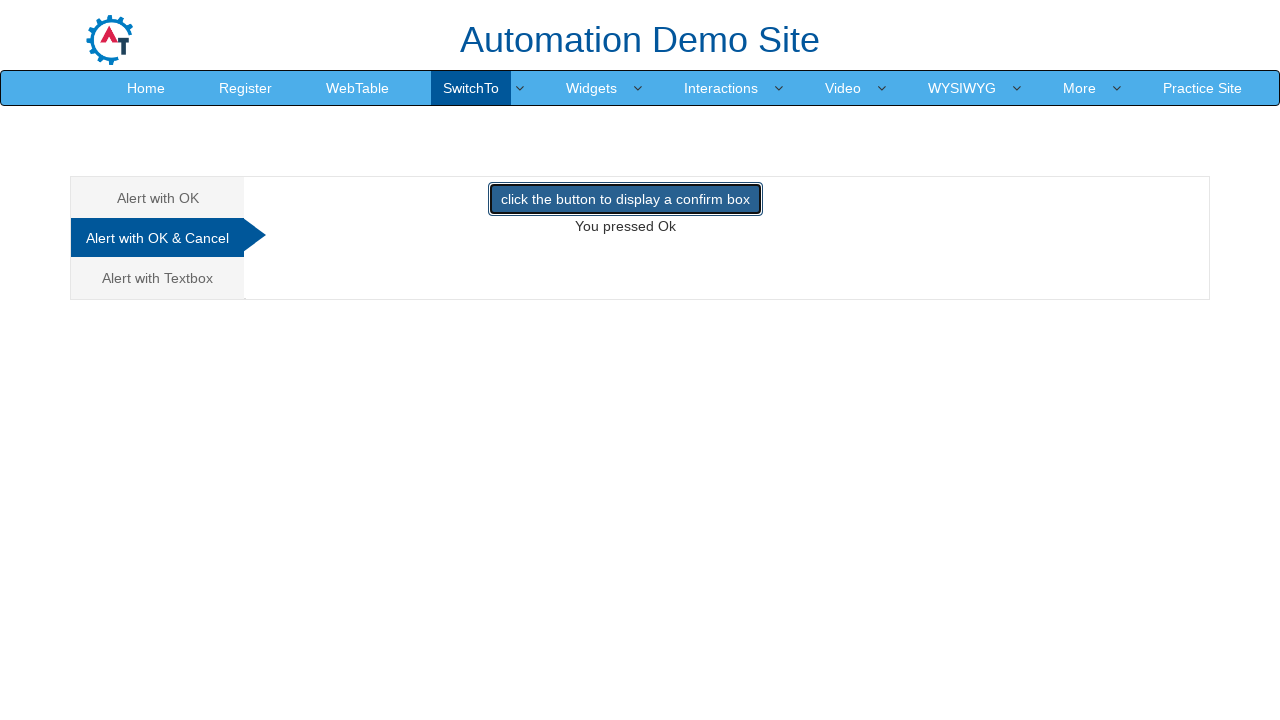

Waited for dialog to be handled and processed
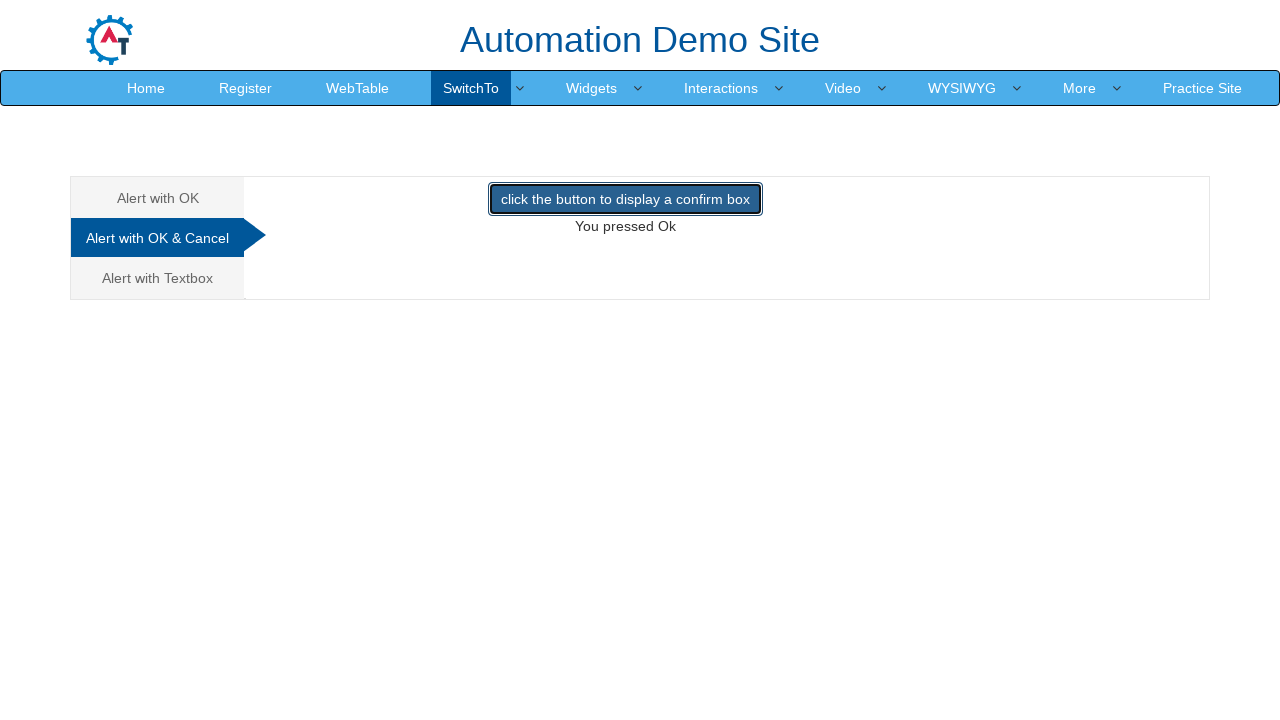

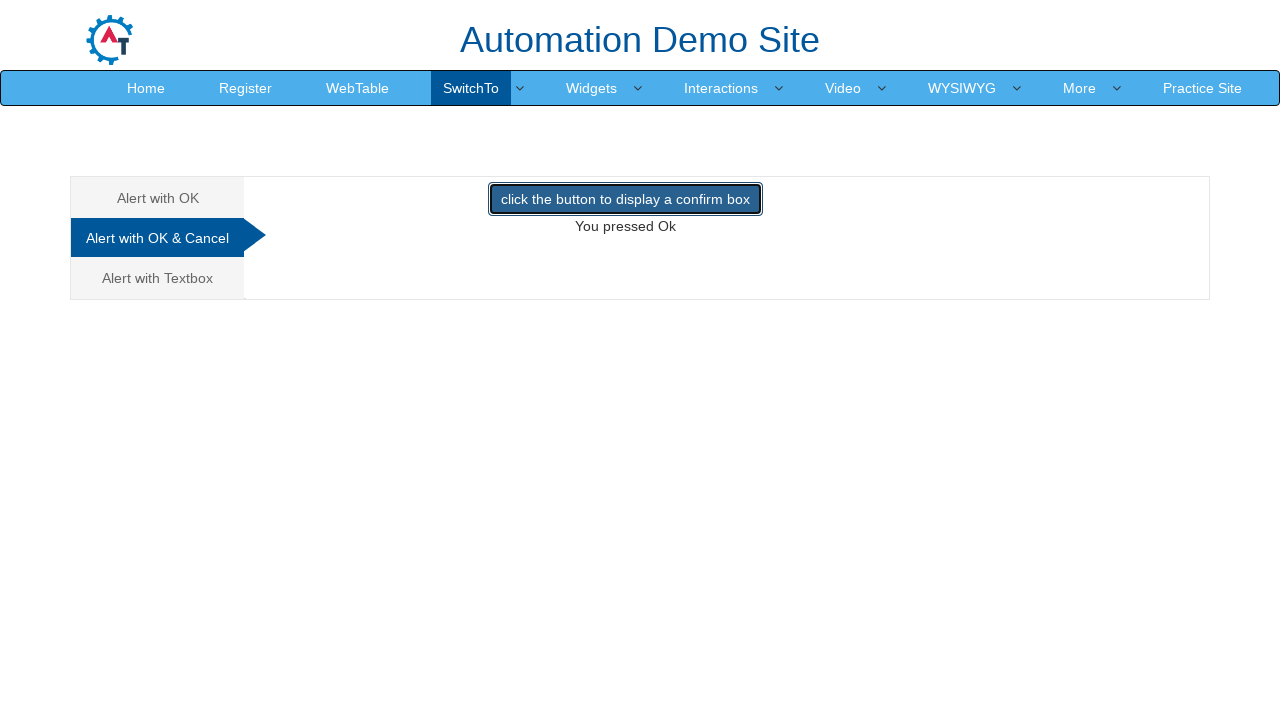